Navigates from Tabelog restaurant search results to the first restaurant's detail page, opens it in a new tab, and verifies that key information sections are displayed including store name, genre, address, and business hours.

Starting URL: https://tabelog.com/osaka/C27100/rstLst/yakiniku/?vs=1&sa=%E5%A4%A7%E9%98%AA%E5%B8%82&sk=%25E7%2584%25BC%25E8%2582%2589&lid=top_navi1&svd=20240912&svt=1900&svps=2&hfc=1&cat_sk=%E7%84%BC%E8%82%89

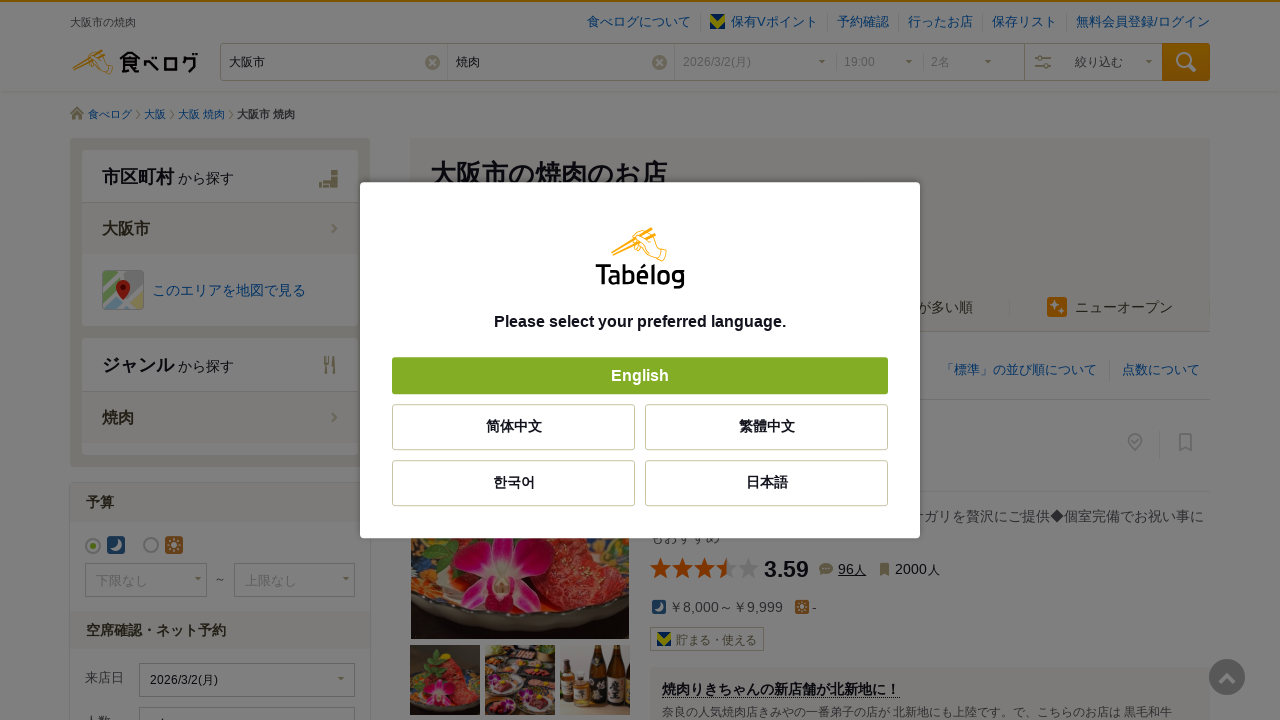

Waited for search results page to load (domcontentloaded)
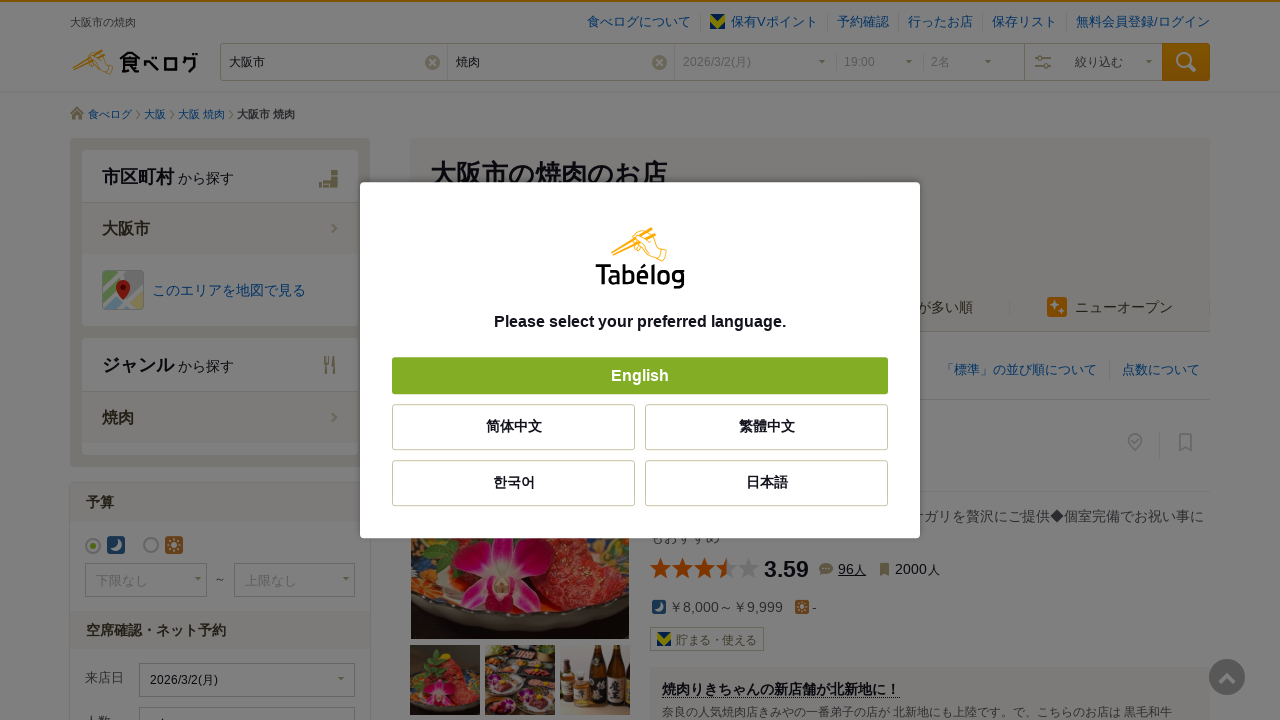

First restaurant link appeared in search results
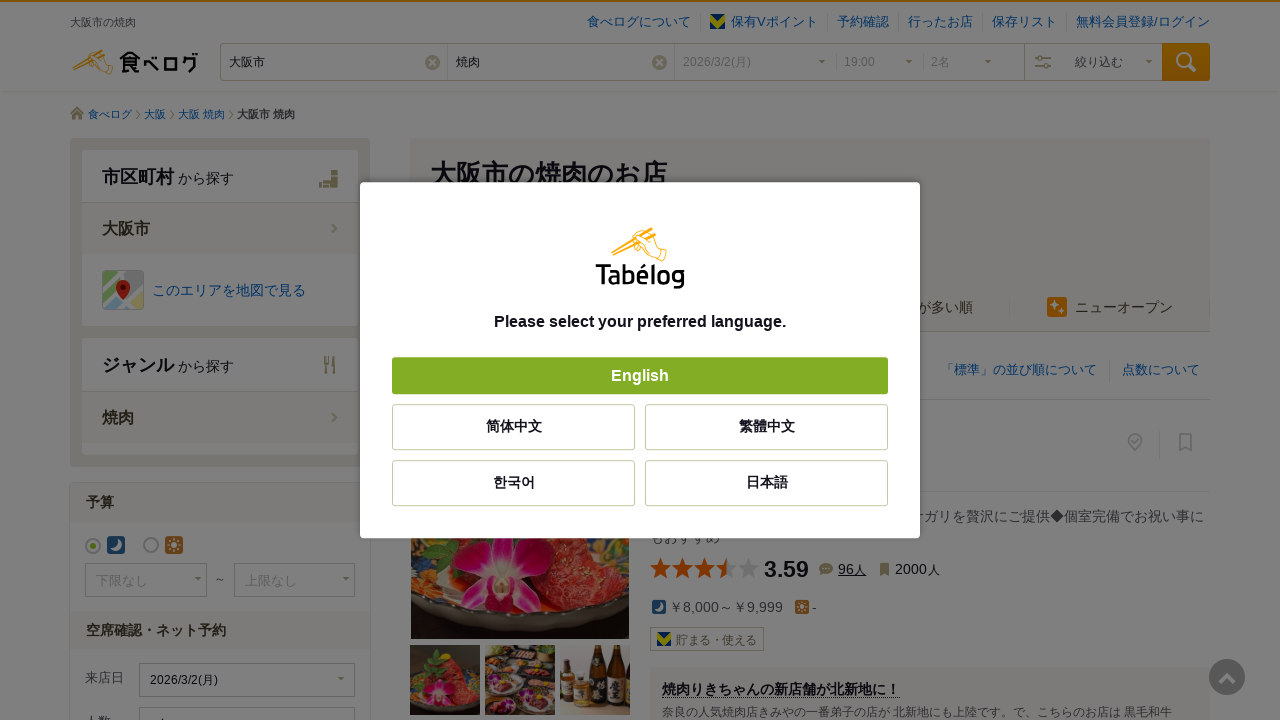

Retrieved URL of first restaurant: https://tabelog.com/osaka/A2701/A270101/27146856/
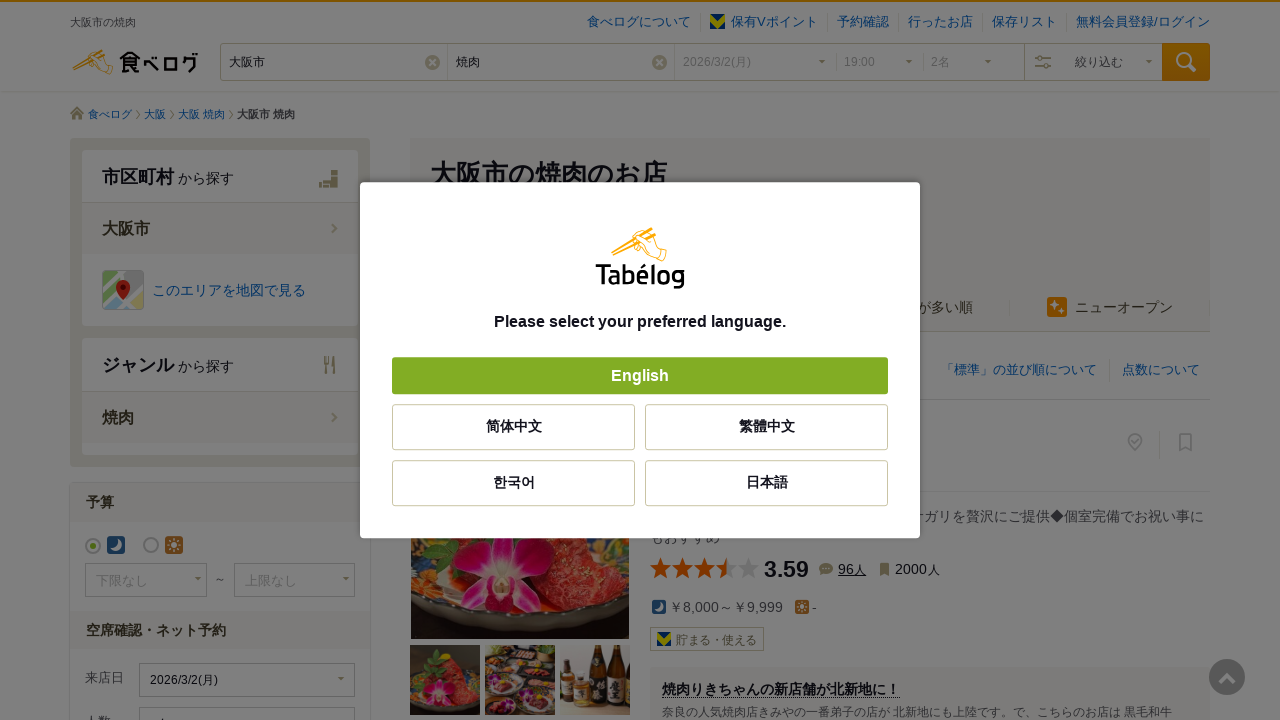

Opened new tab/page
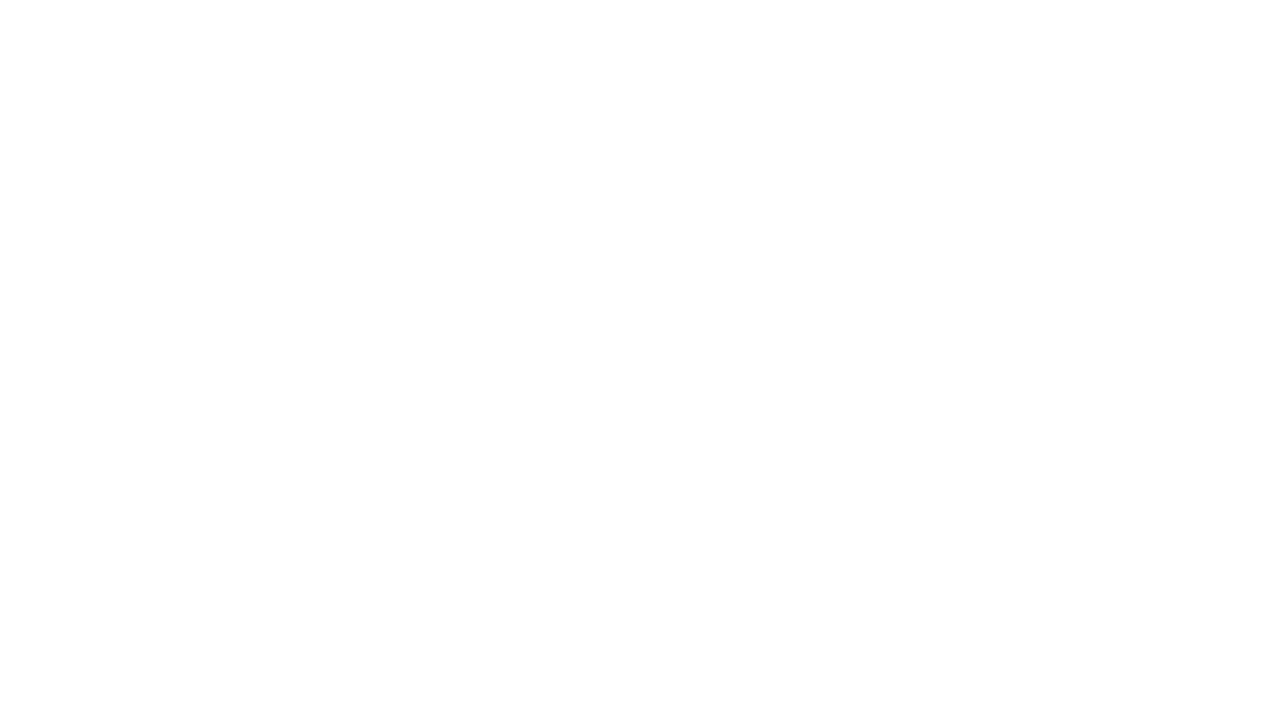

Navigated to restaurant detail page
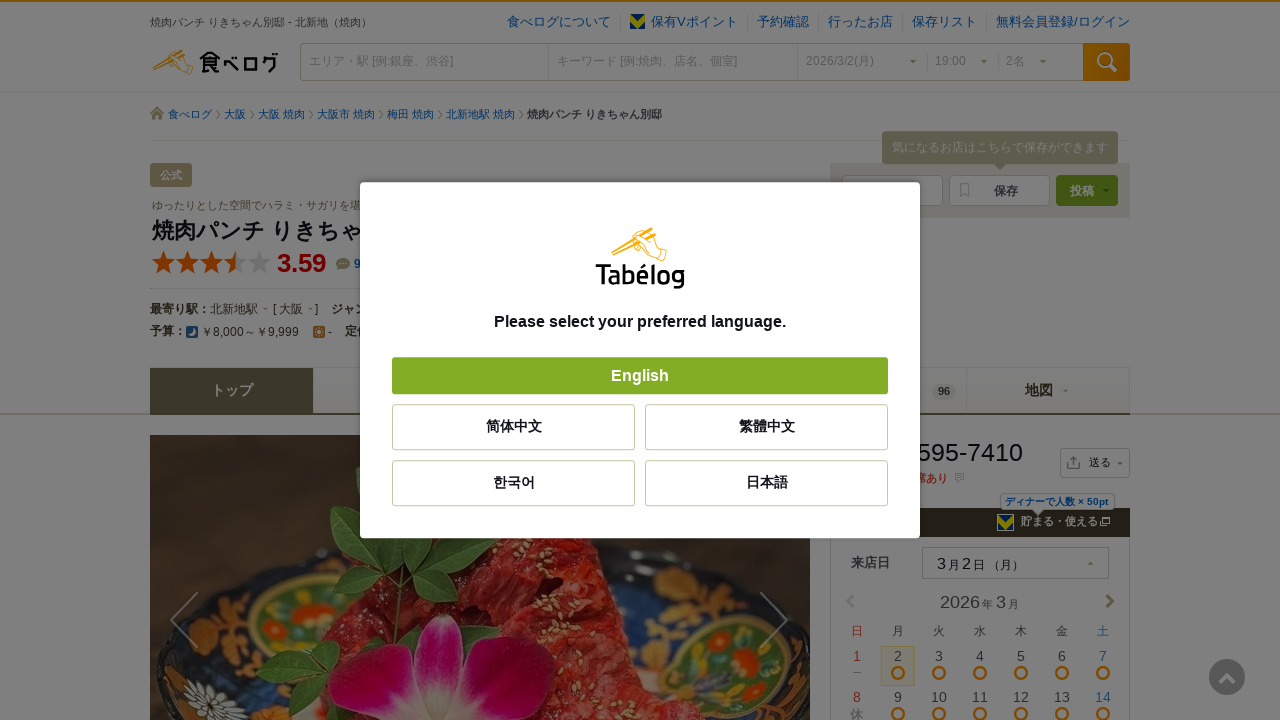

Restaurant detail page loaded (domcontentloaded)
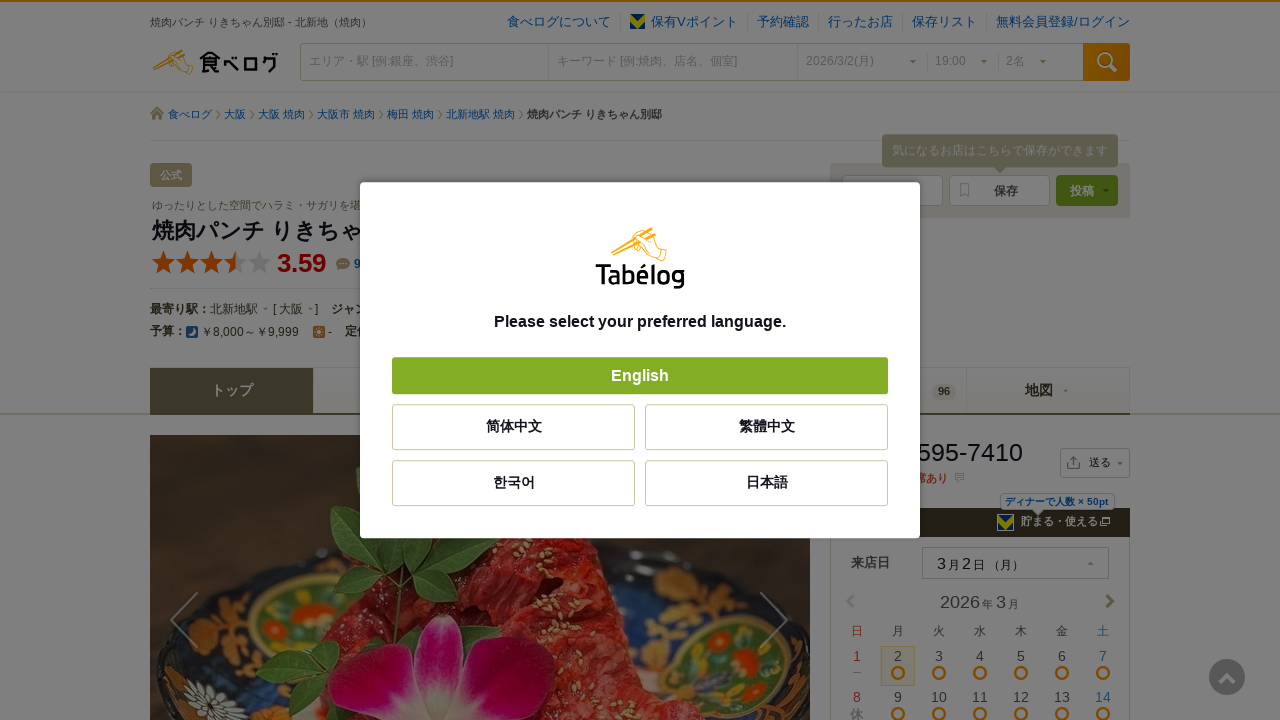

Main restaurant data section loaded
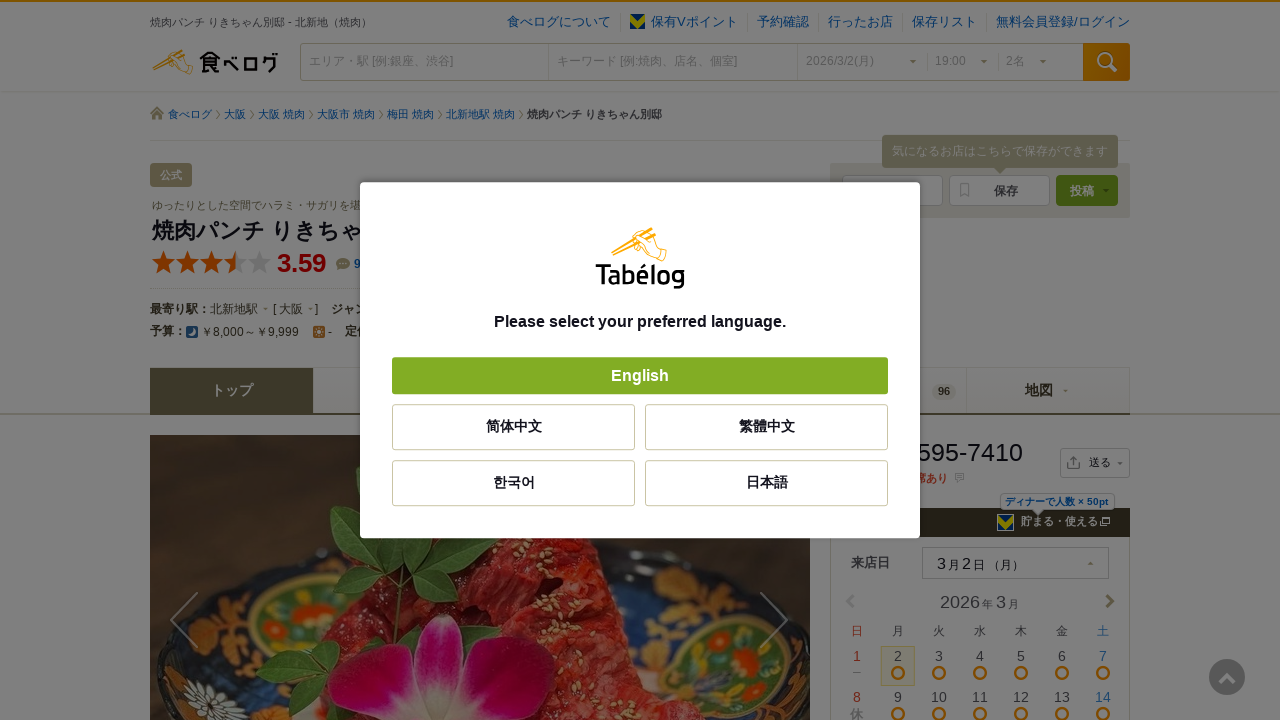

Store name element verified as present
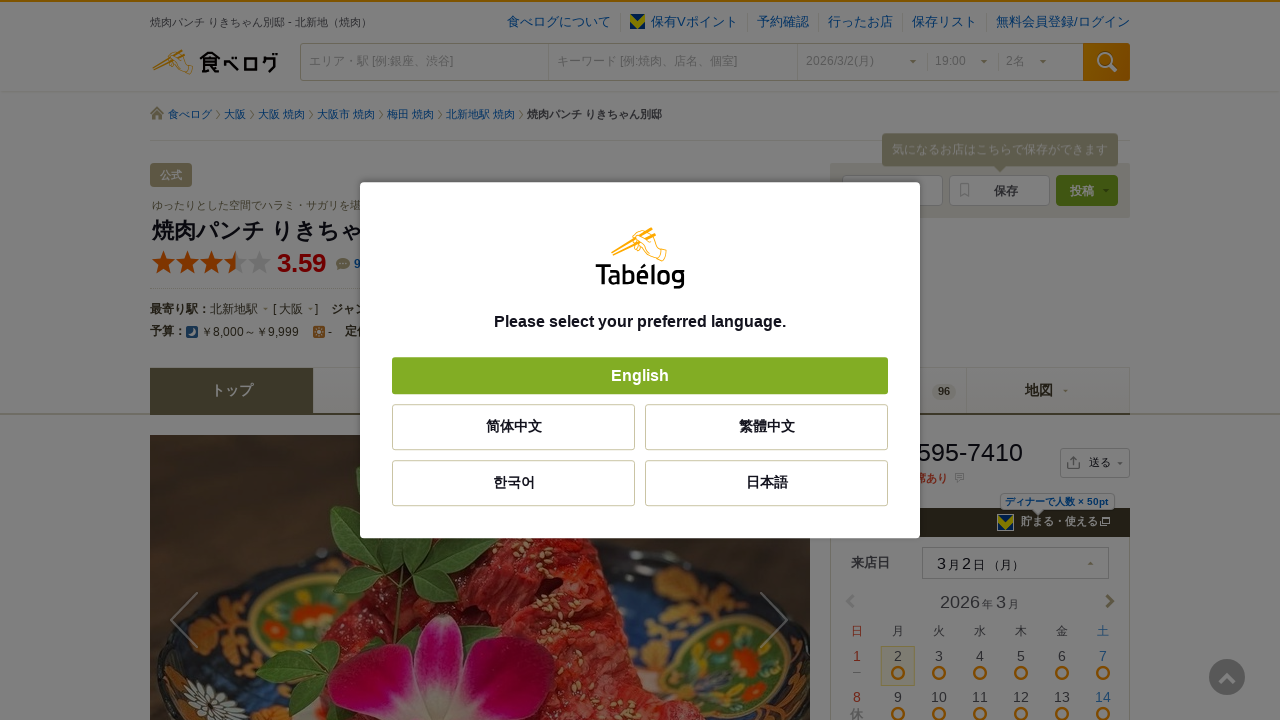

Genre element verified as present
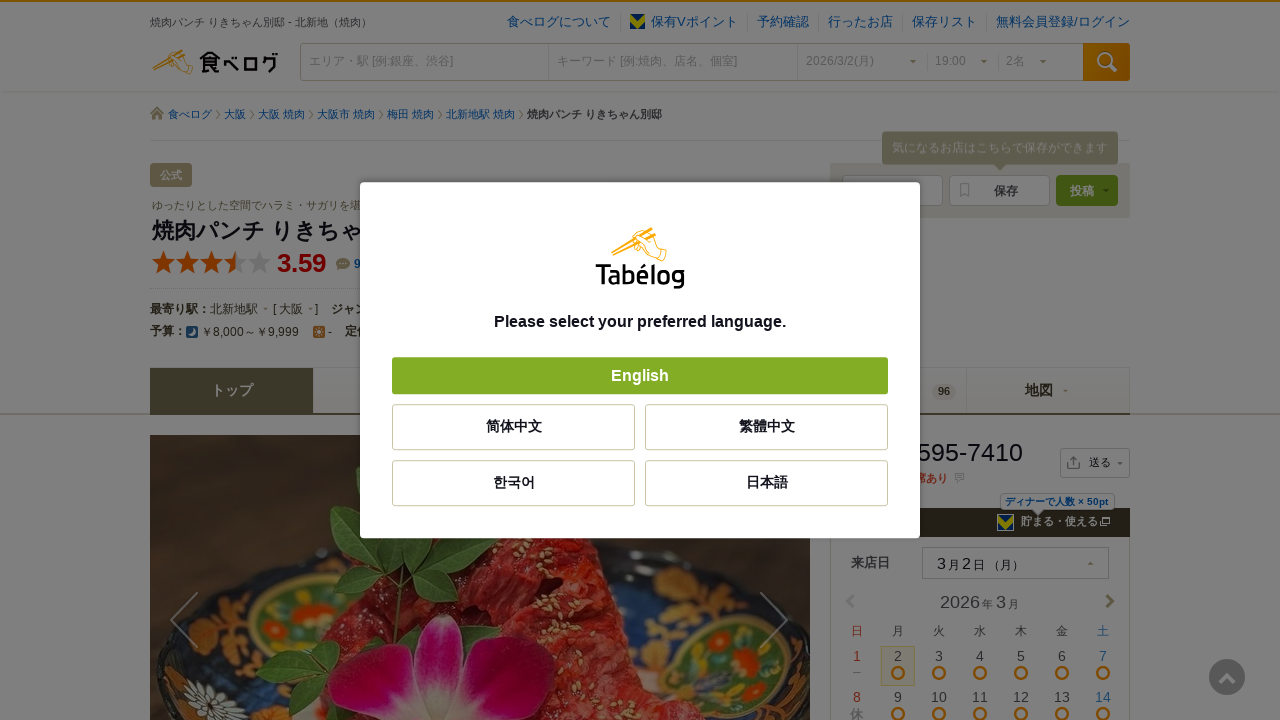

Address element verified as present
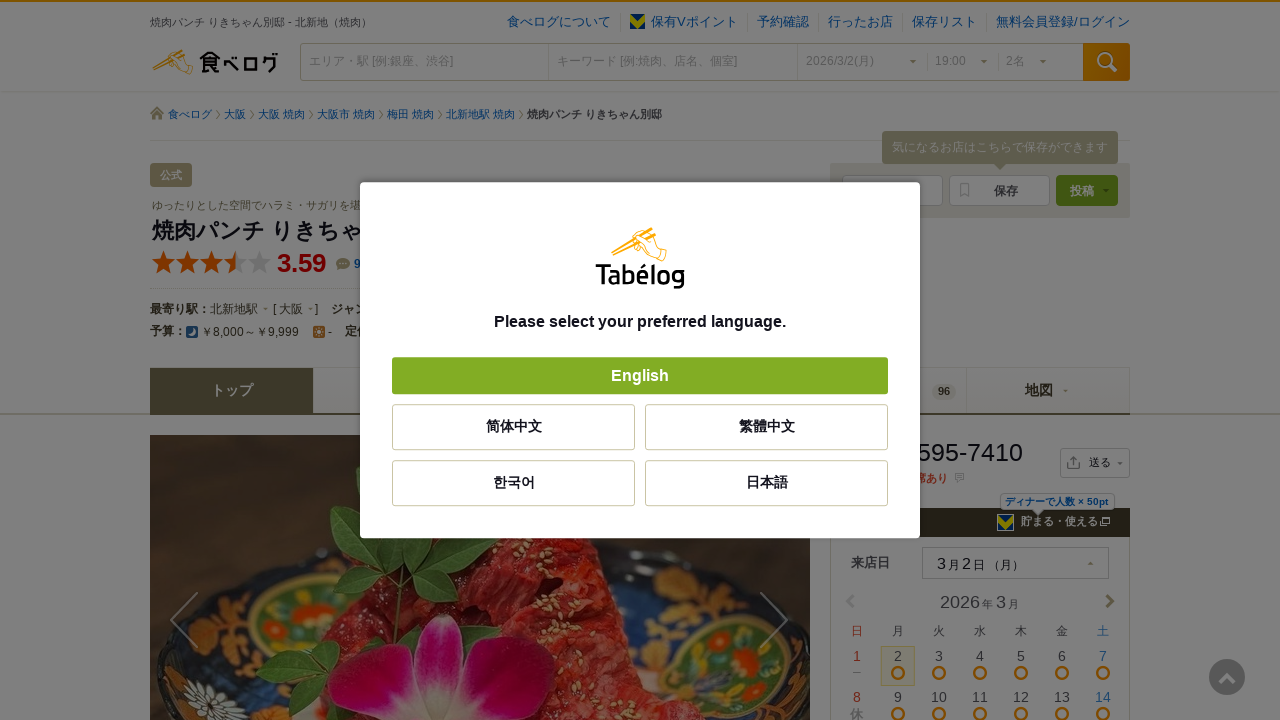

Closed restaurant detail page tab
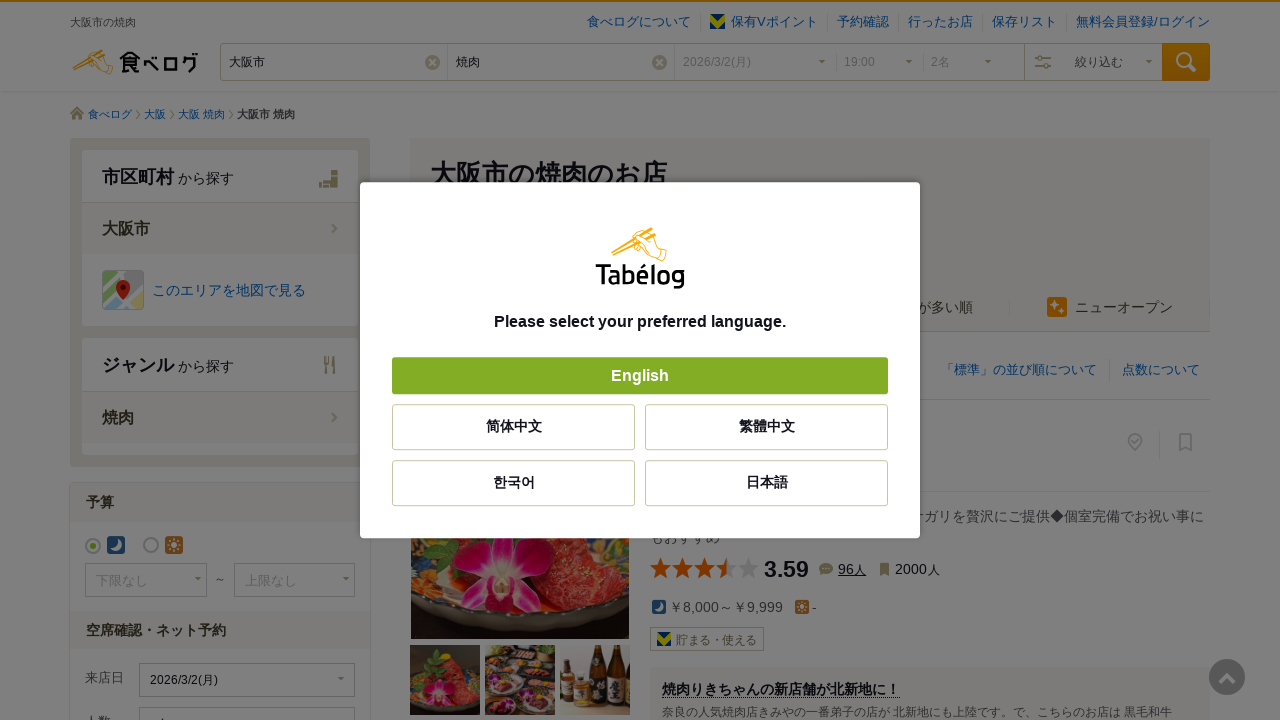

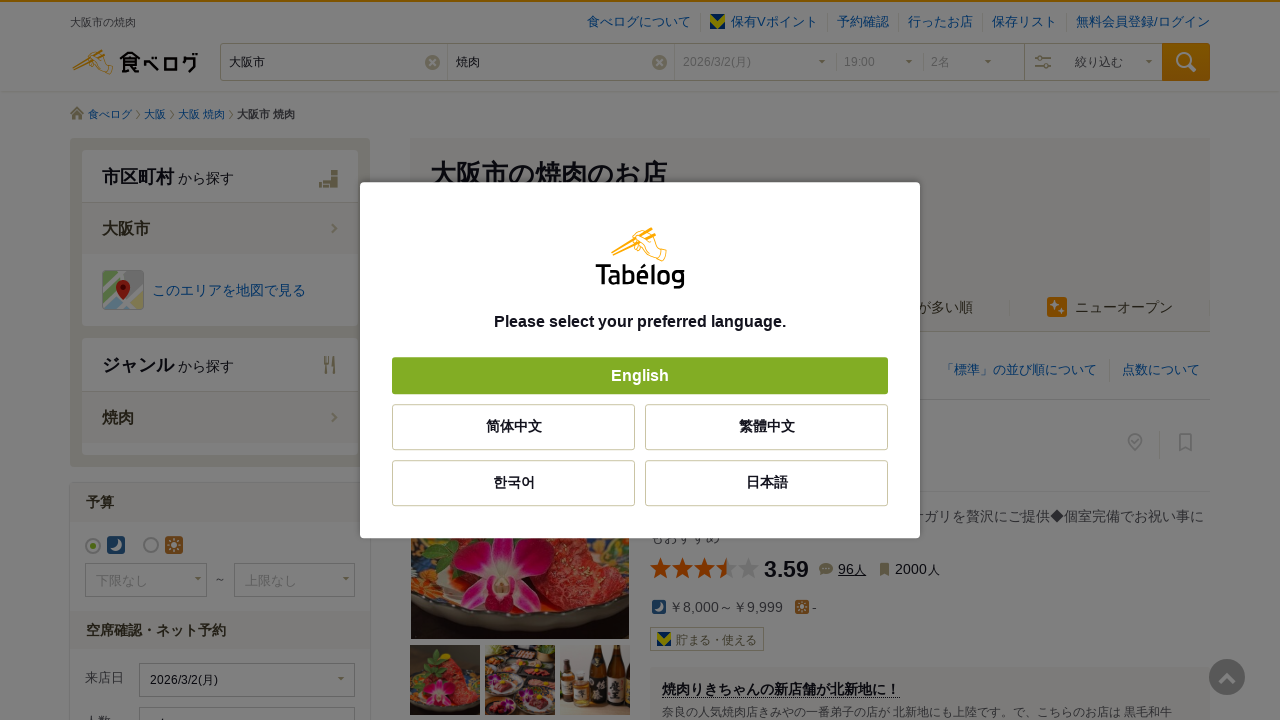